Tests the Right Click Me button on DemoQA buttons page by right-clicking it and verifying the right click message appears

Starting URL: https://demoqa.com/elements

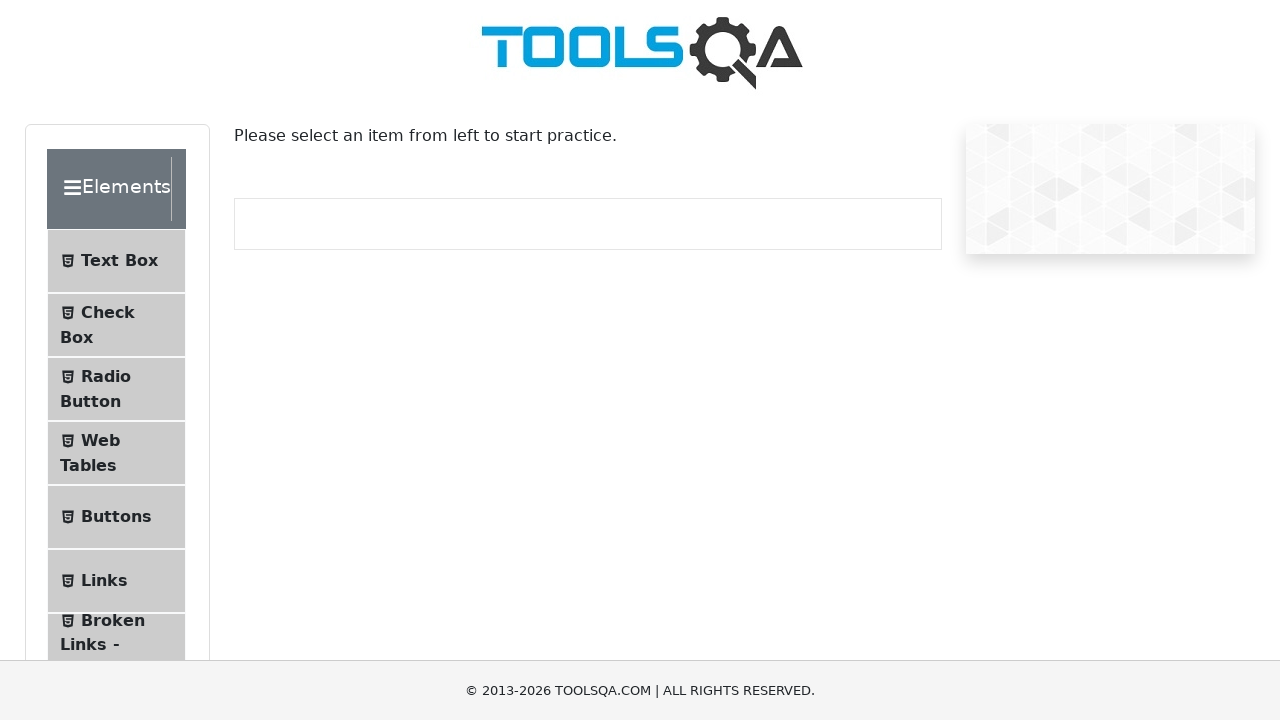

Navigated to DemoQA elements page
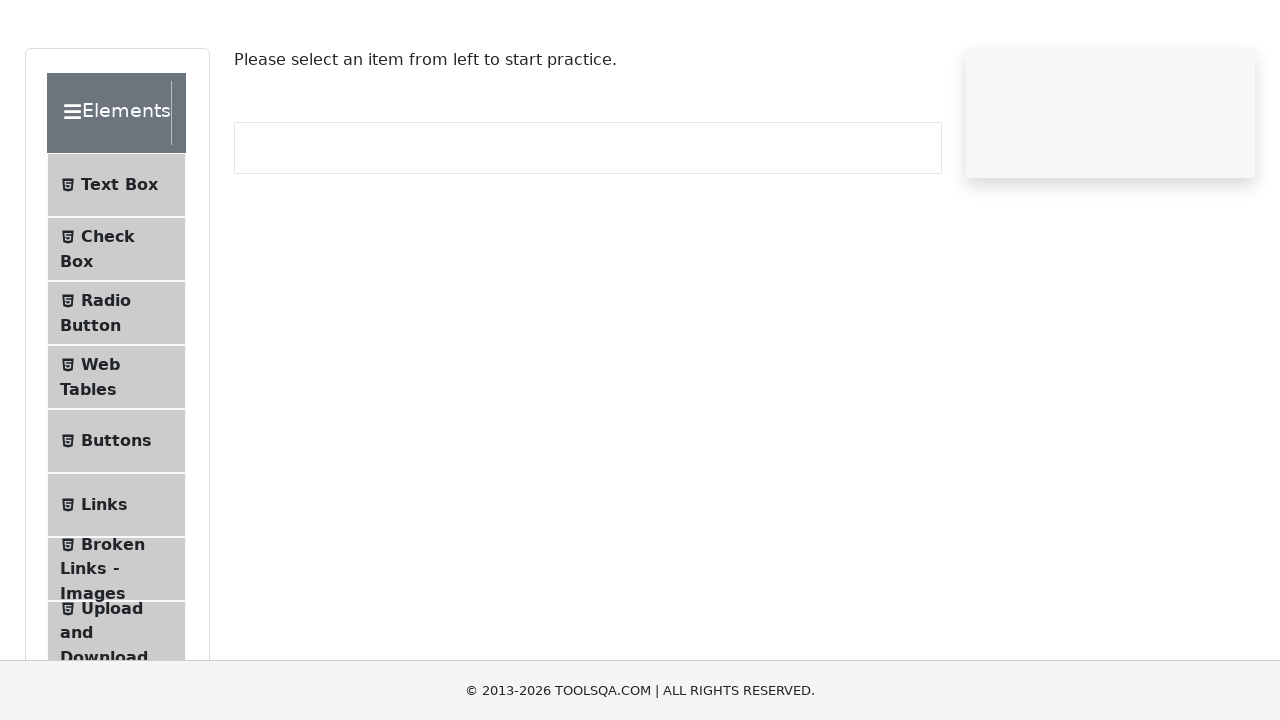

Clicked the Buttons menu item at (116, 517) on li:has-text('Buttons')
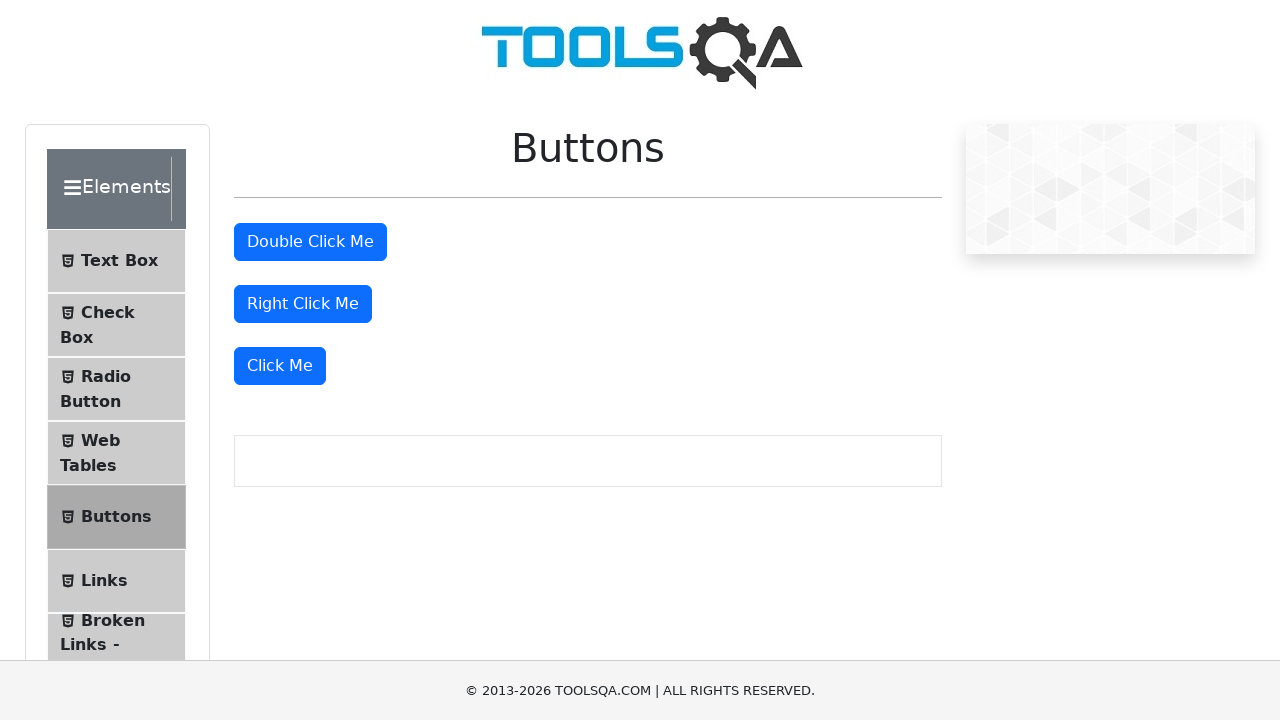

Buttons page loaded successfully
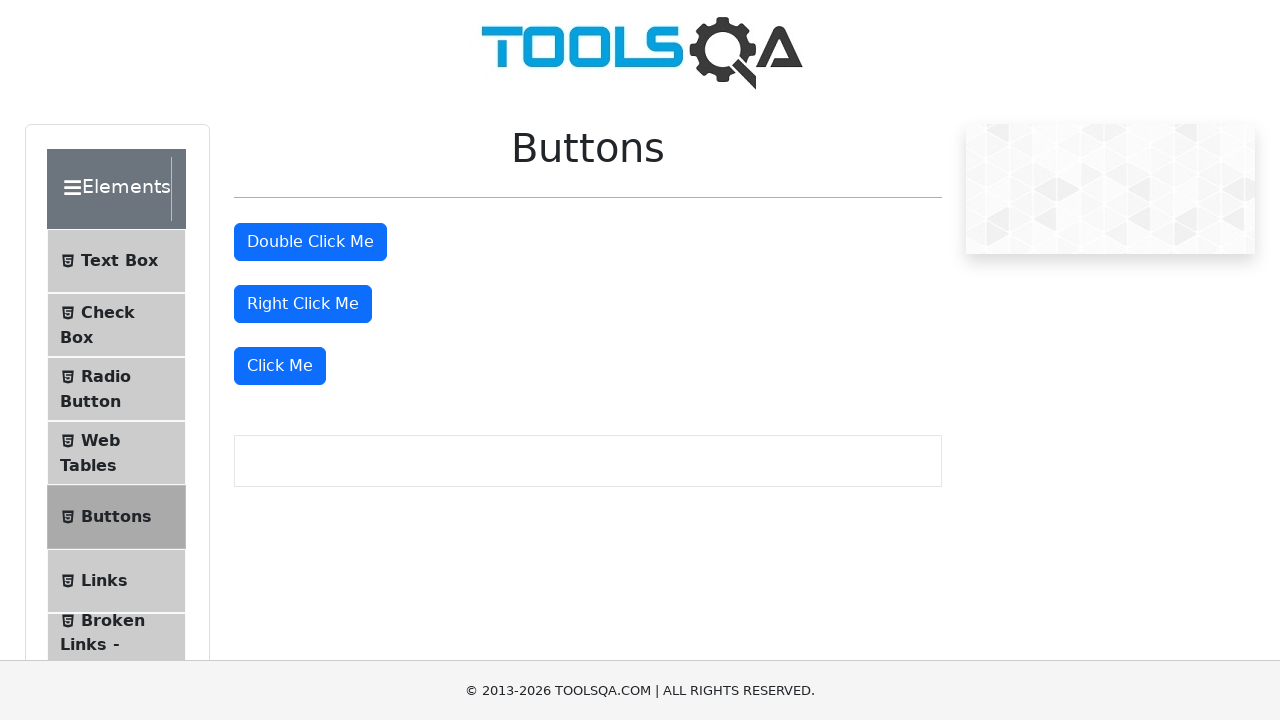

Right-clicked the 'Right Click Me' button at (303, 304) on internal:role=button[name="Right Click Me"i]
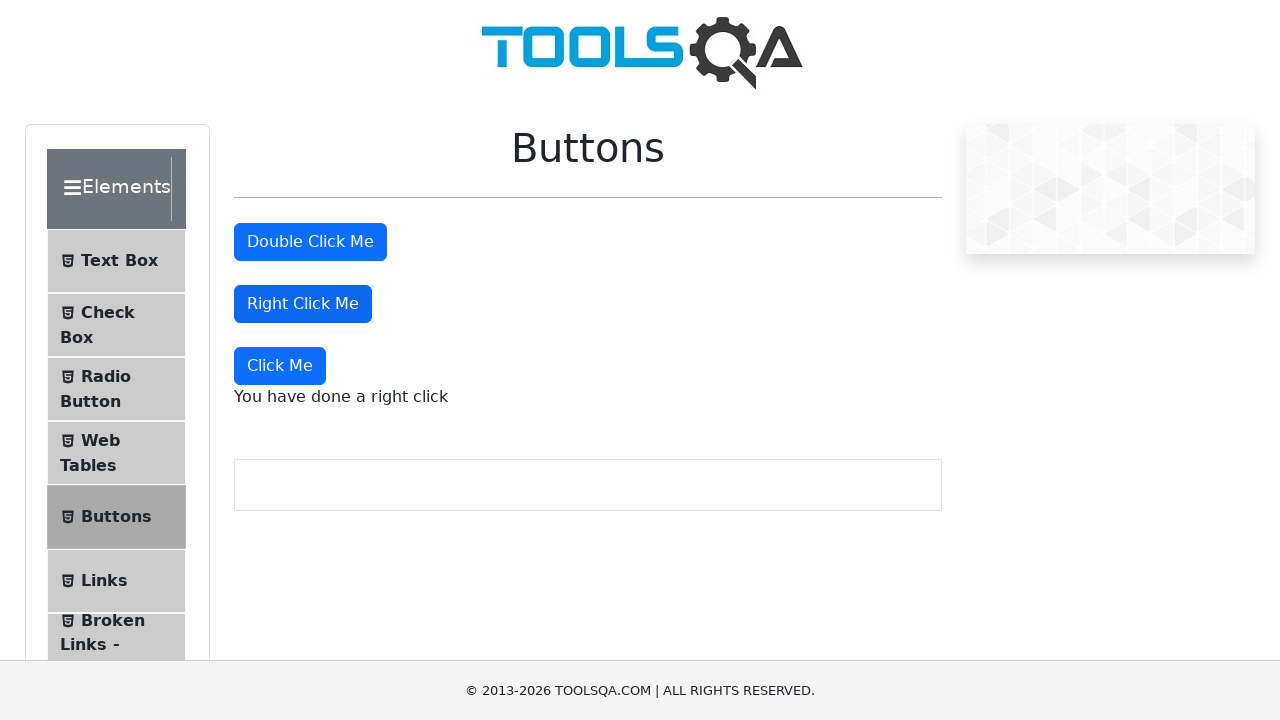

Verified 'You have done a right click' message appeared
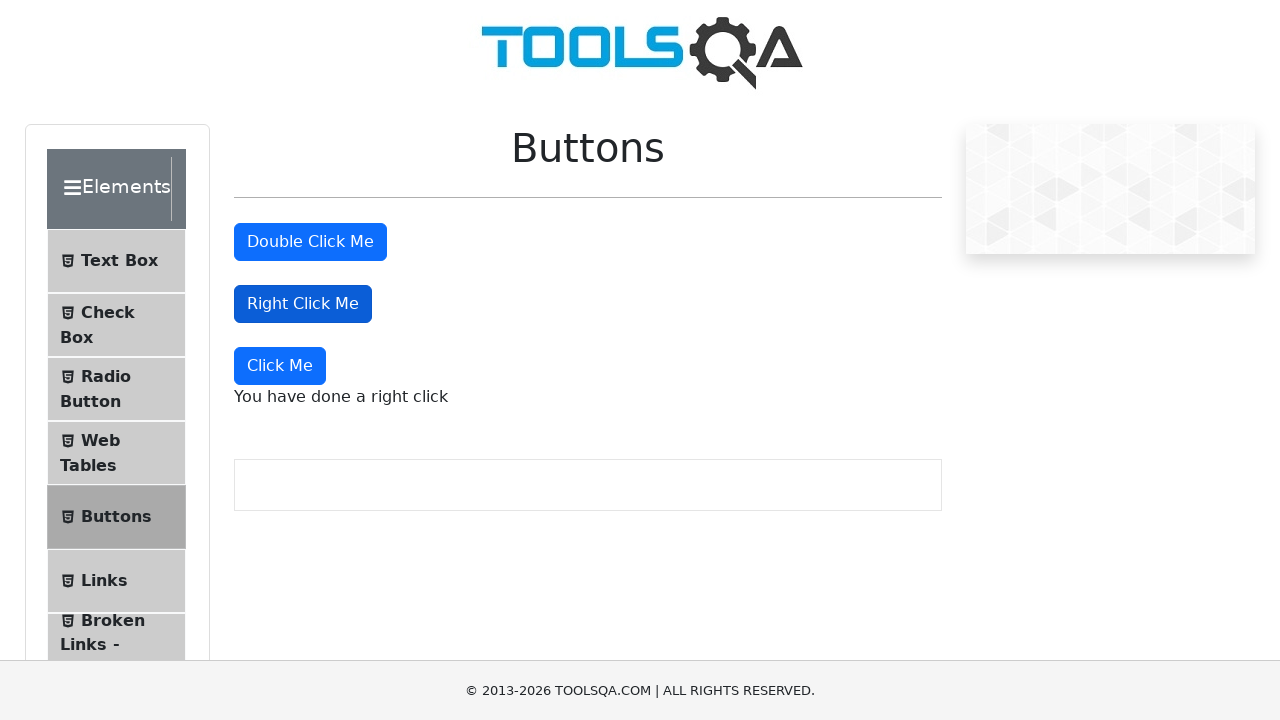

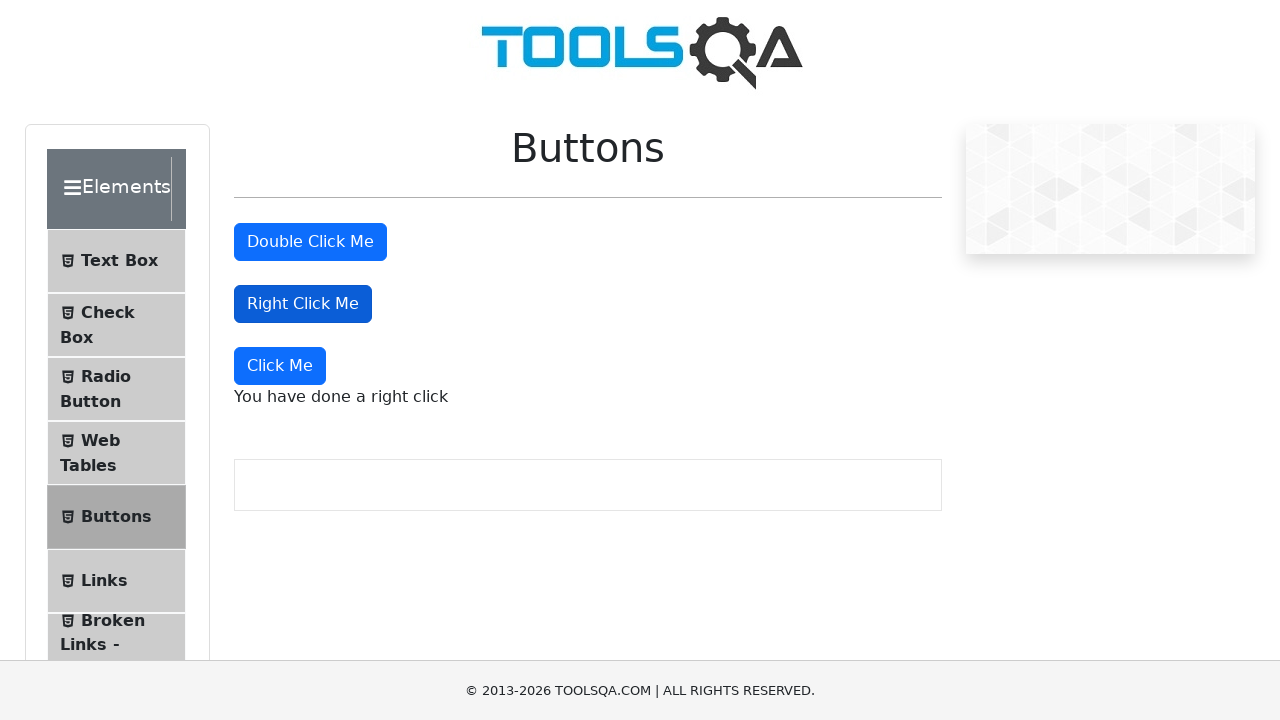